Tests dynamic loading functionality by clicking start button and waiting for "Hello World!" text to appear

Starting URL: https://automationfc.github.io/dynamic-loading/

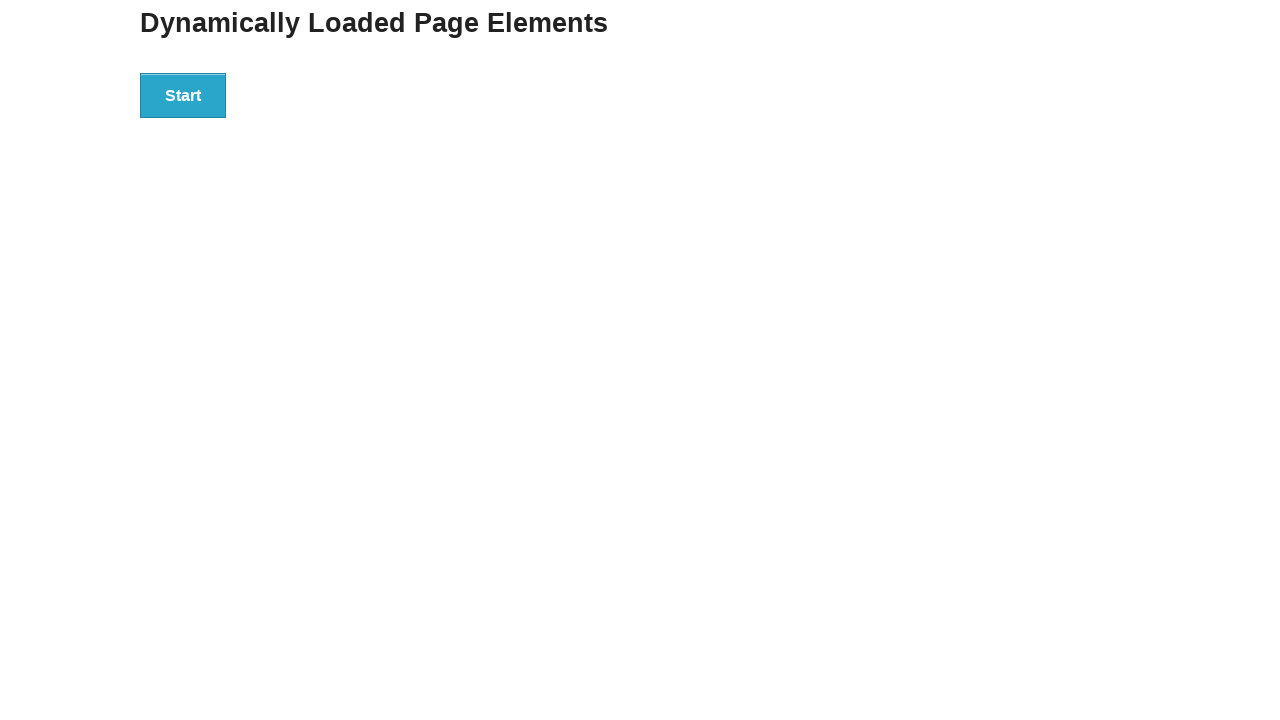

Navigated to dynamic loading test page
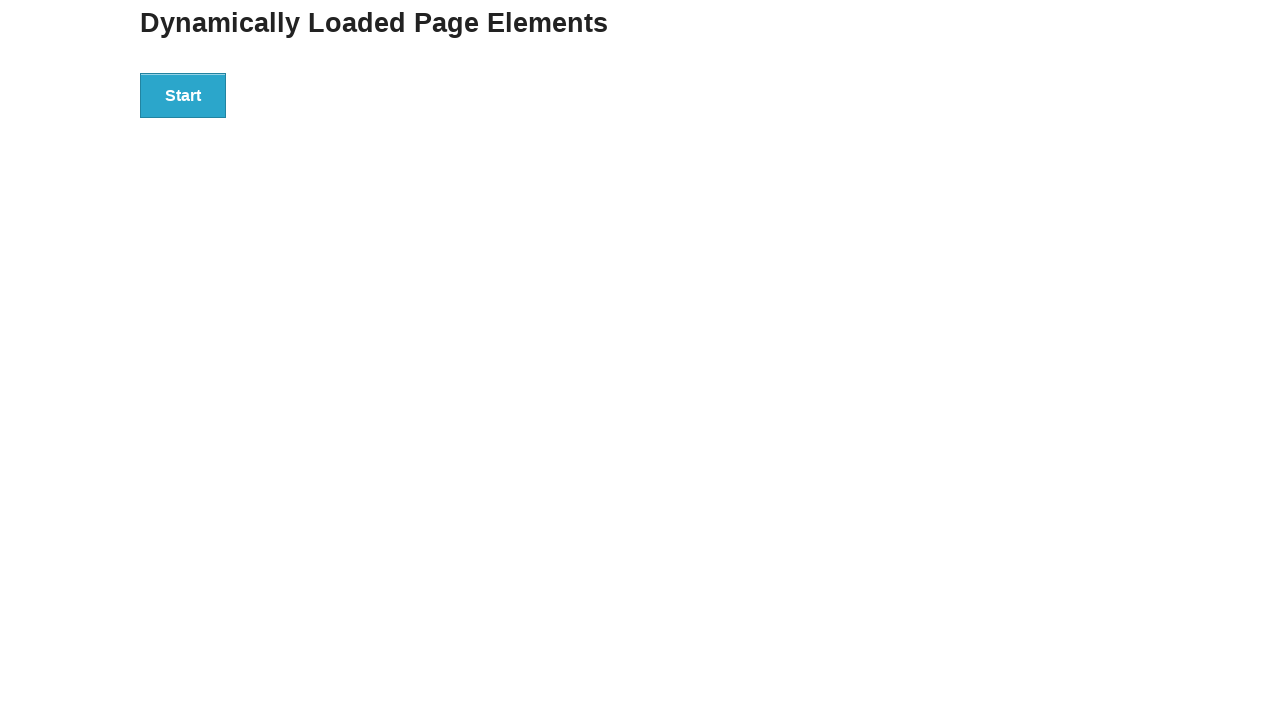

Clicked start button to trigger dynamic loading at (183, 95) on div#start>button
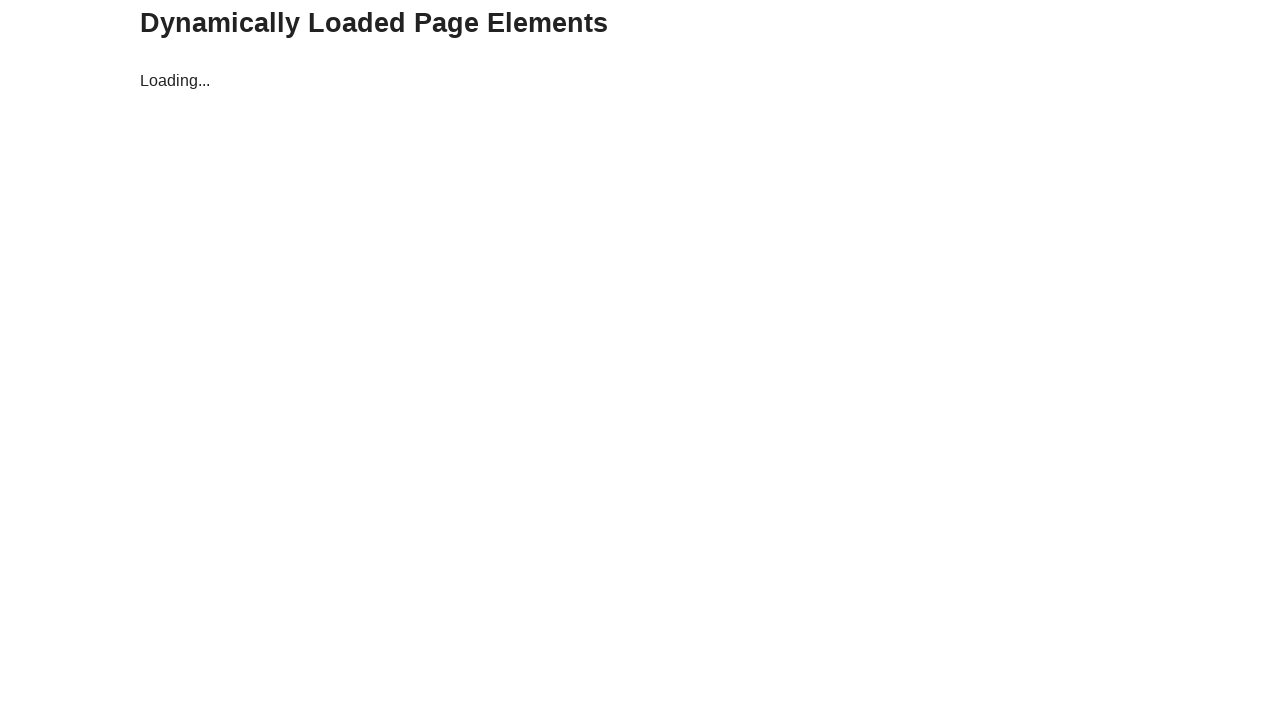

Waited for 'Hello World!' text to appear
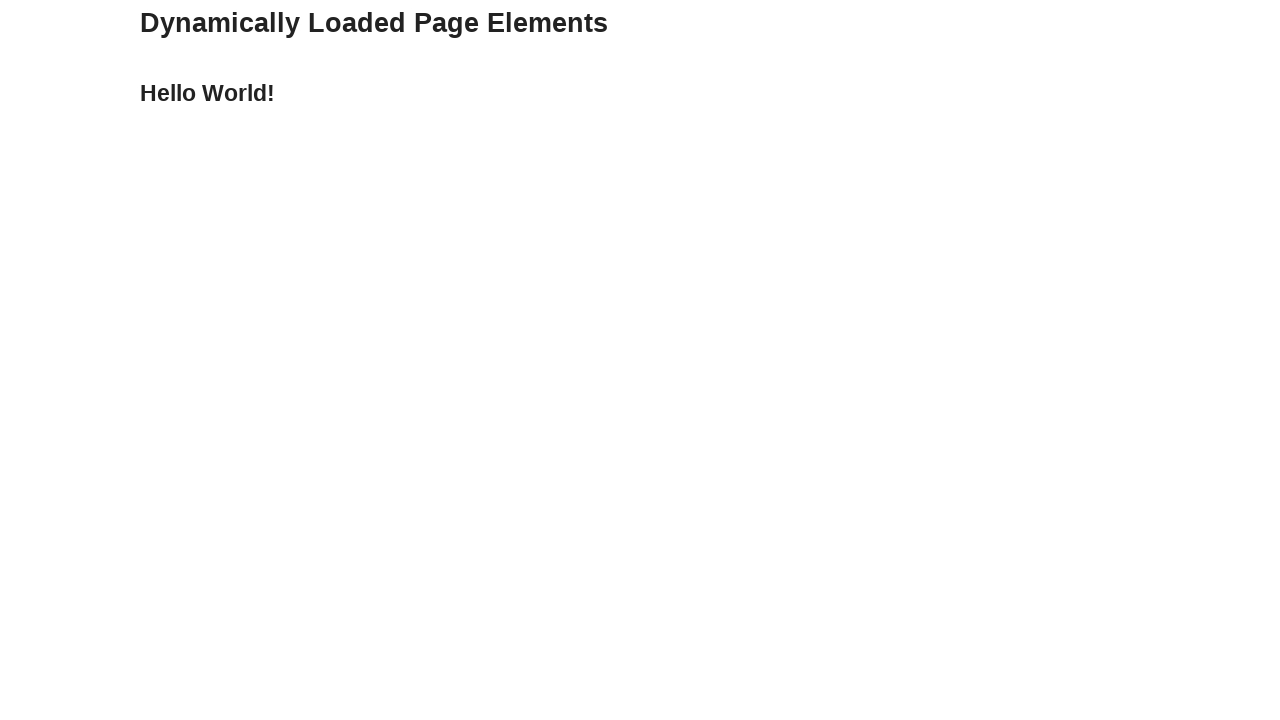

Retrieved text content: 'Hello World!'
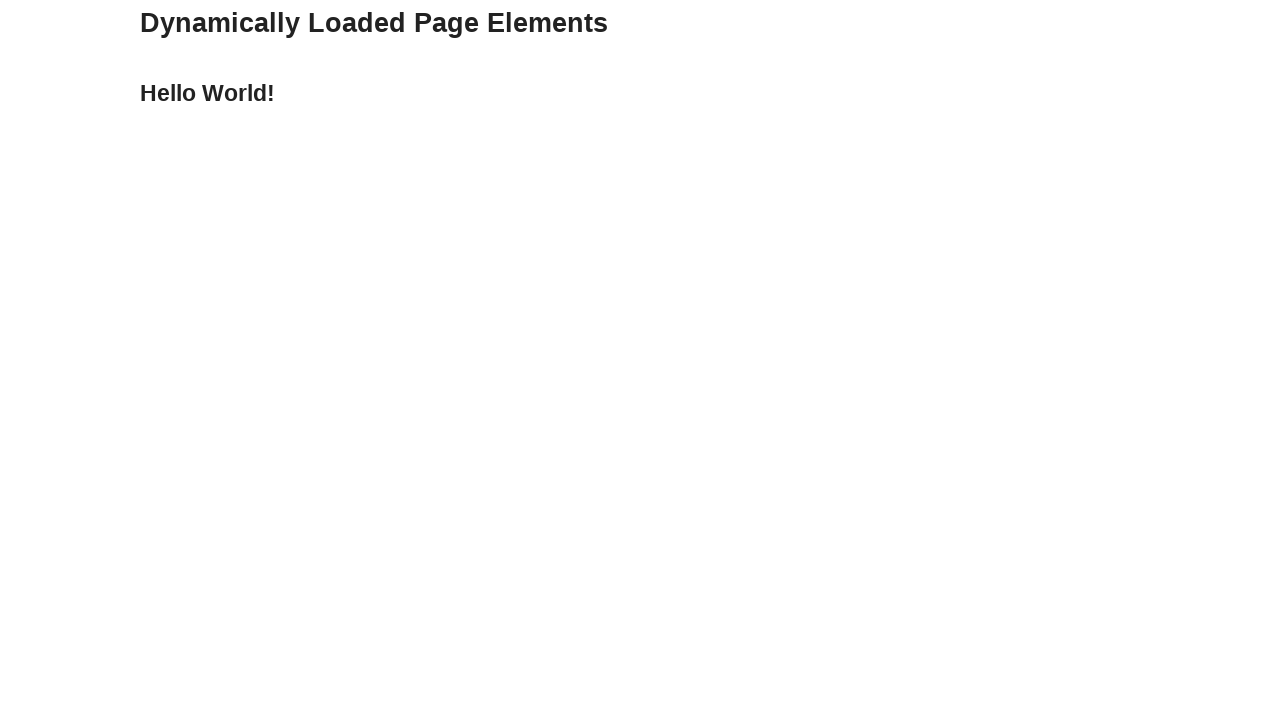

Verified that text equals 'Hello World!' - Test Passed
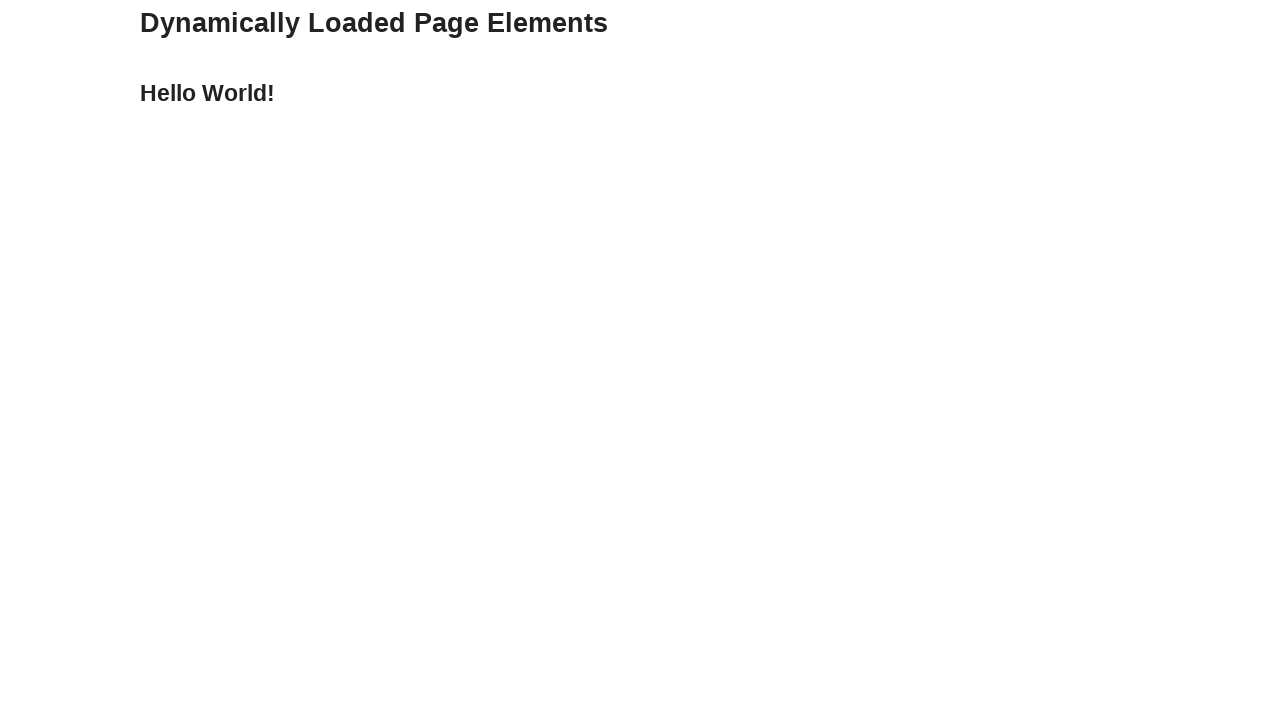

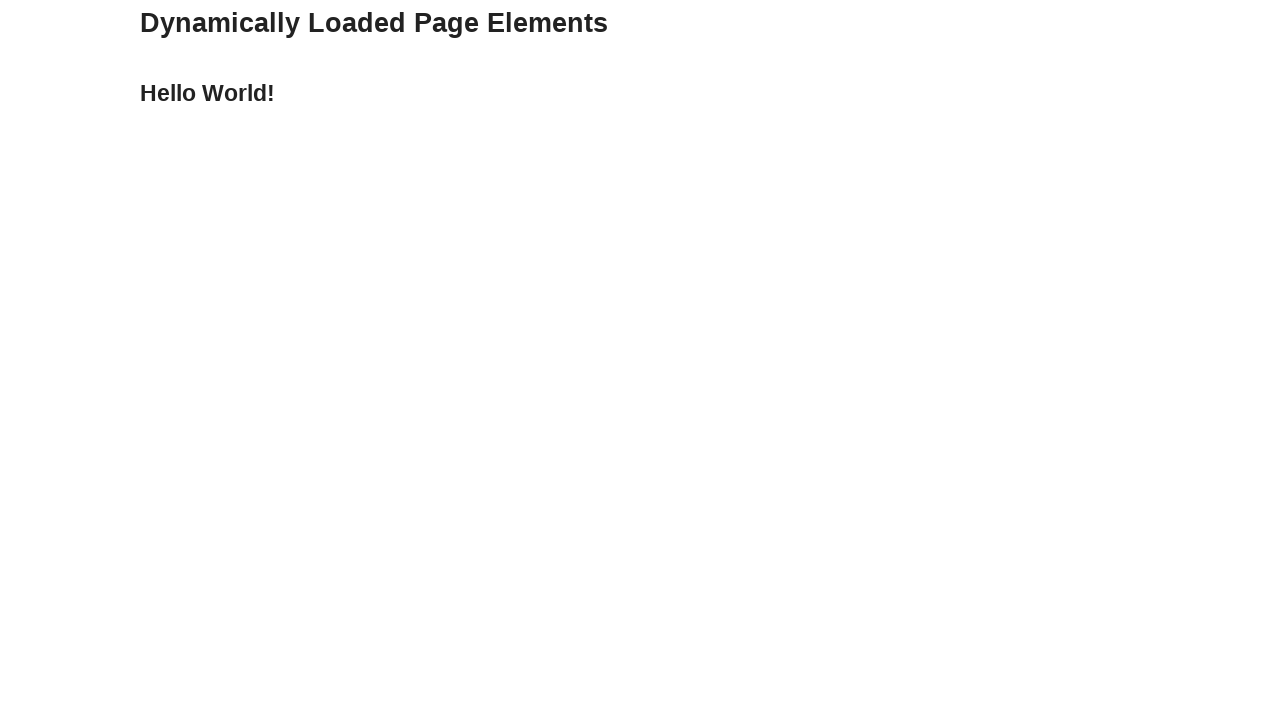